Tests the add/remove elements functionality by clicking the "Add Element" button twice to create two delete buttons, then removing one and verifying only one delete button remains.

Starting URL: http://the-internet.herokuapp.com/add_remove_elements/

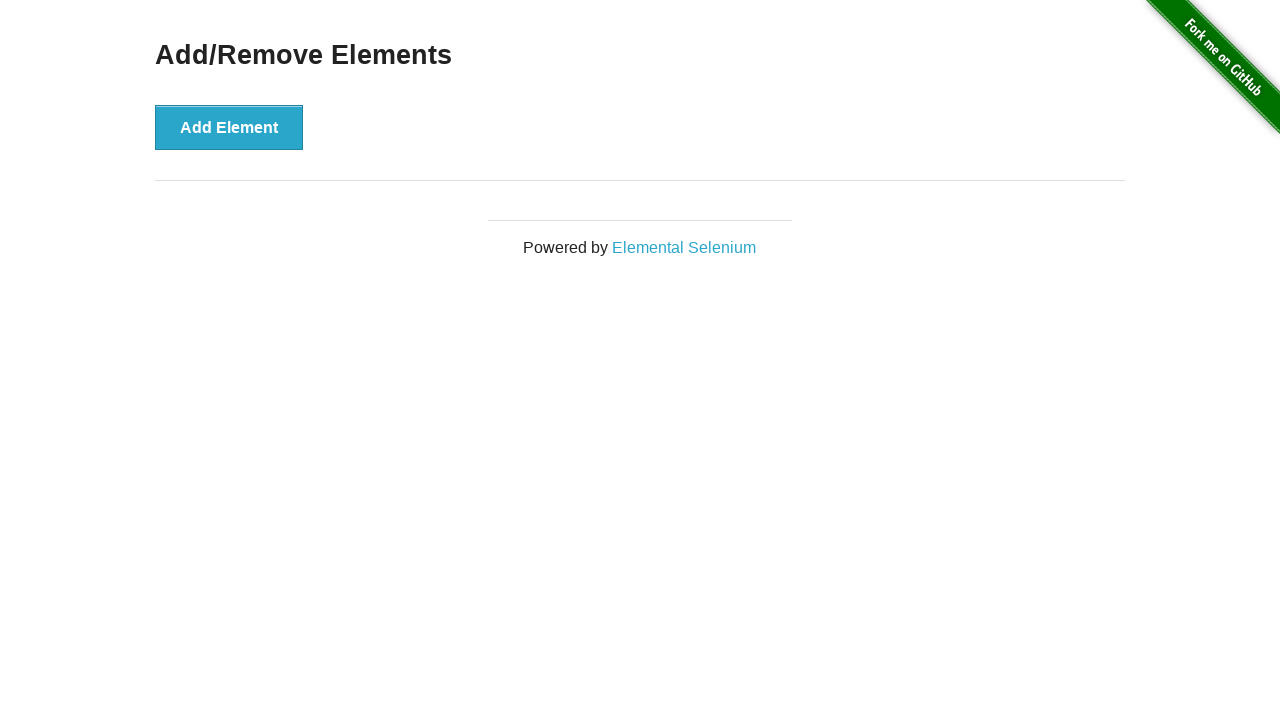

Navigated to add/remove elements page
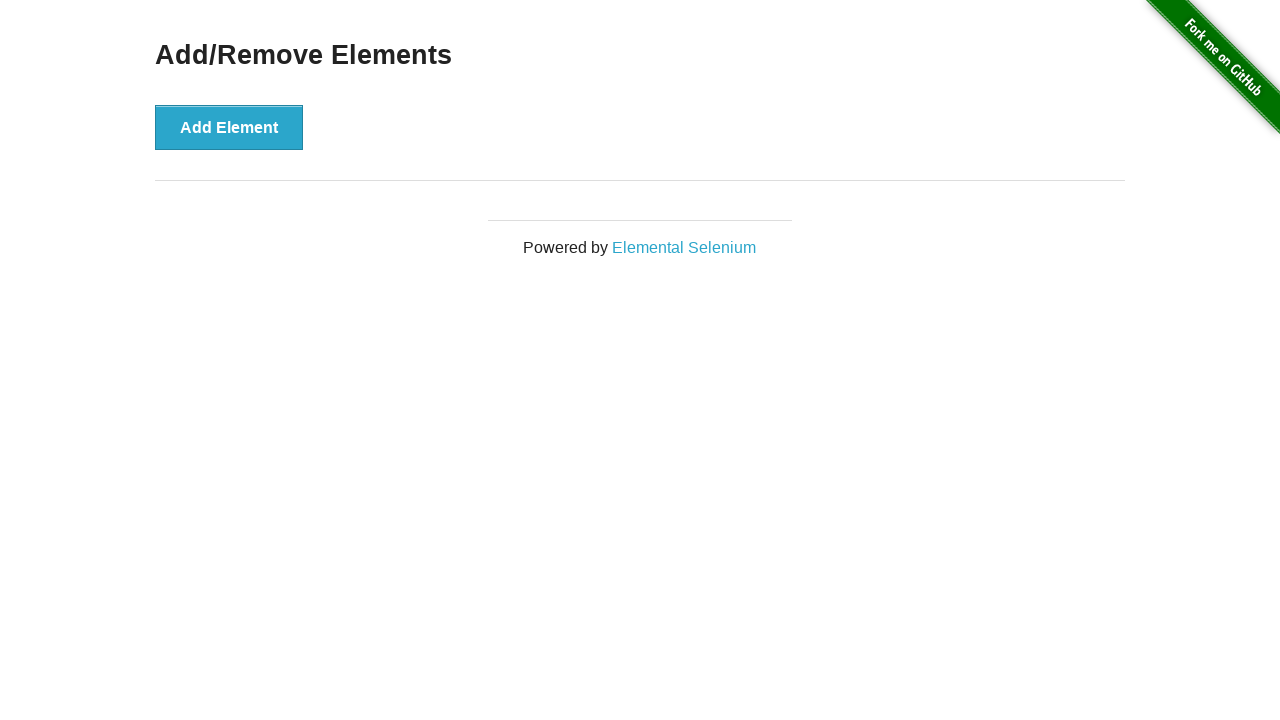

Clicked Add Element button first time to create first delete button at (229, 127) on xpath=//button[text()='Add Element']
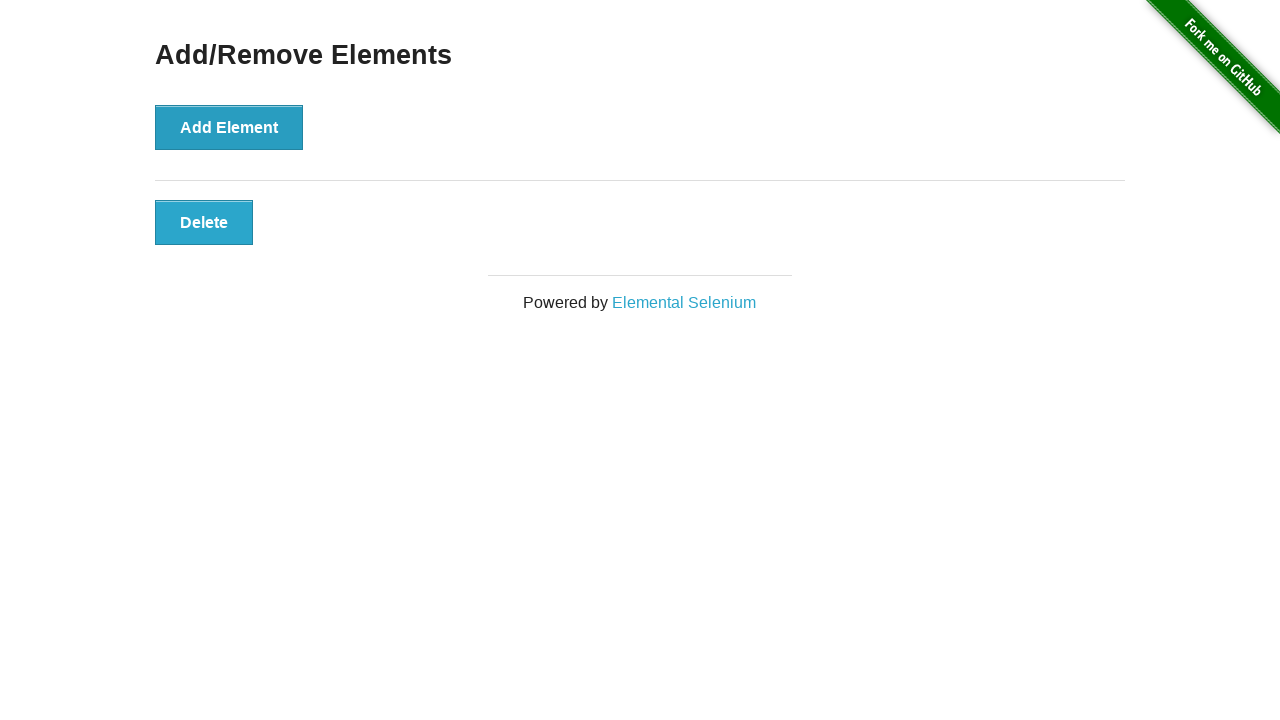

Clicked Add Element button second time to create second delete button at (229, 127) on xpath=//button[text()='Add Element']
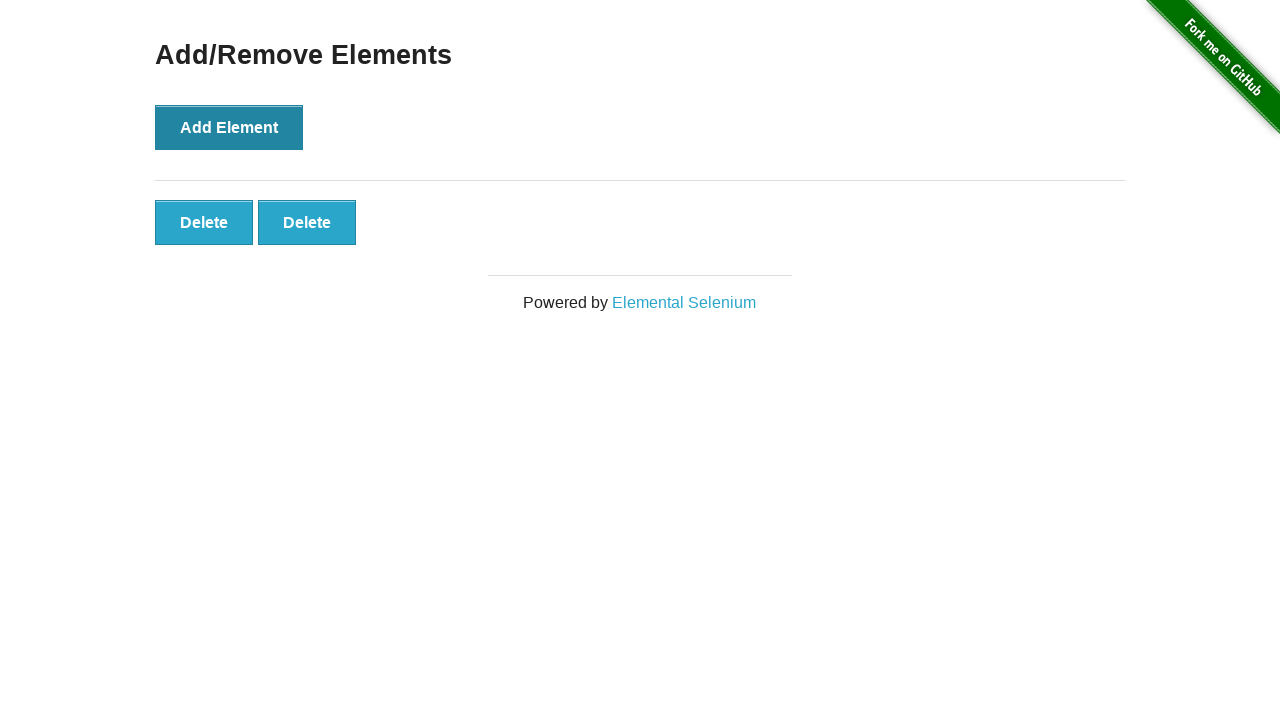

Clicked the second delete button to remove one element at (307, 222) on xpath=//button[text()='Delete'] >> nth=1
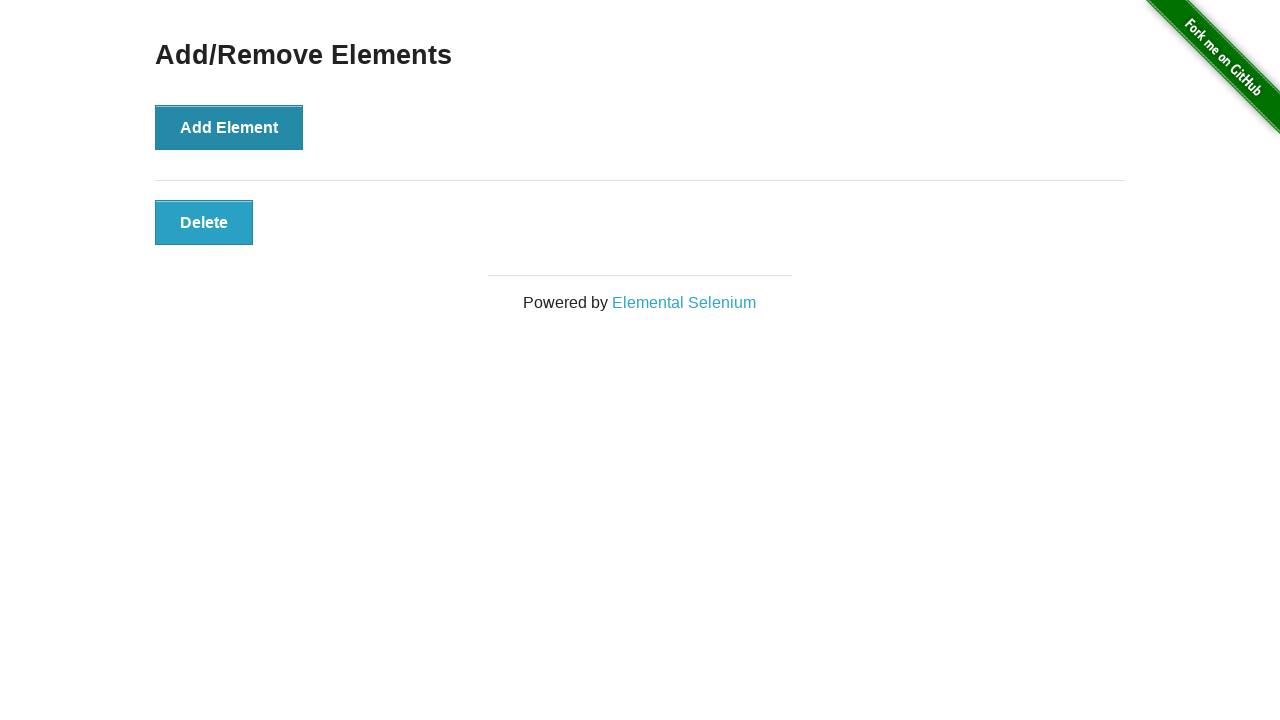

Counted delete buttons: 1 remaining
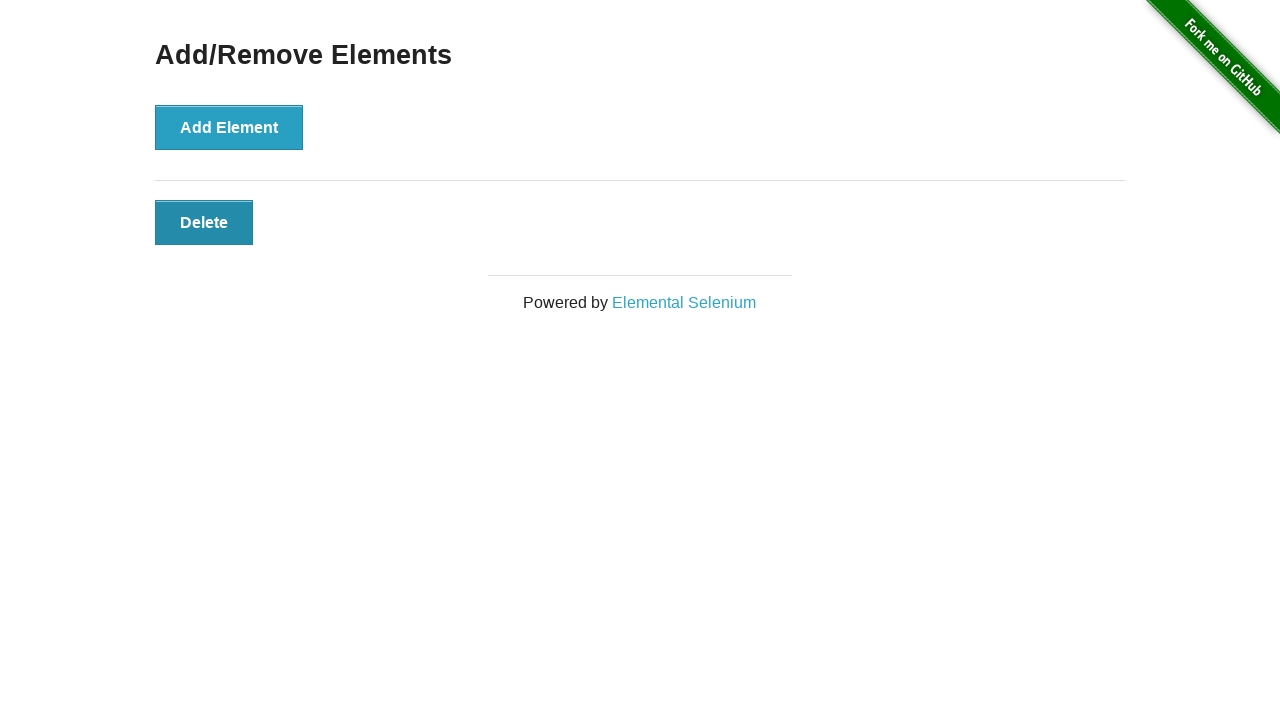

Assertion passed: exactly one delete button remains
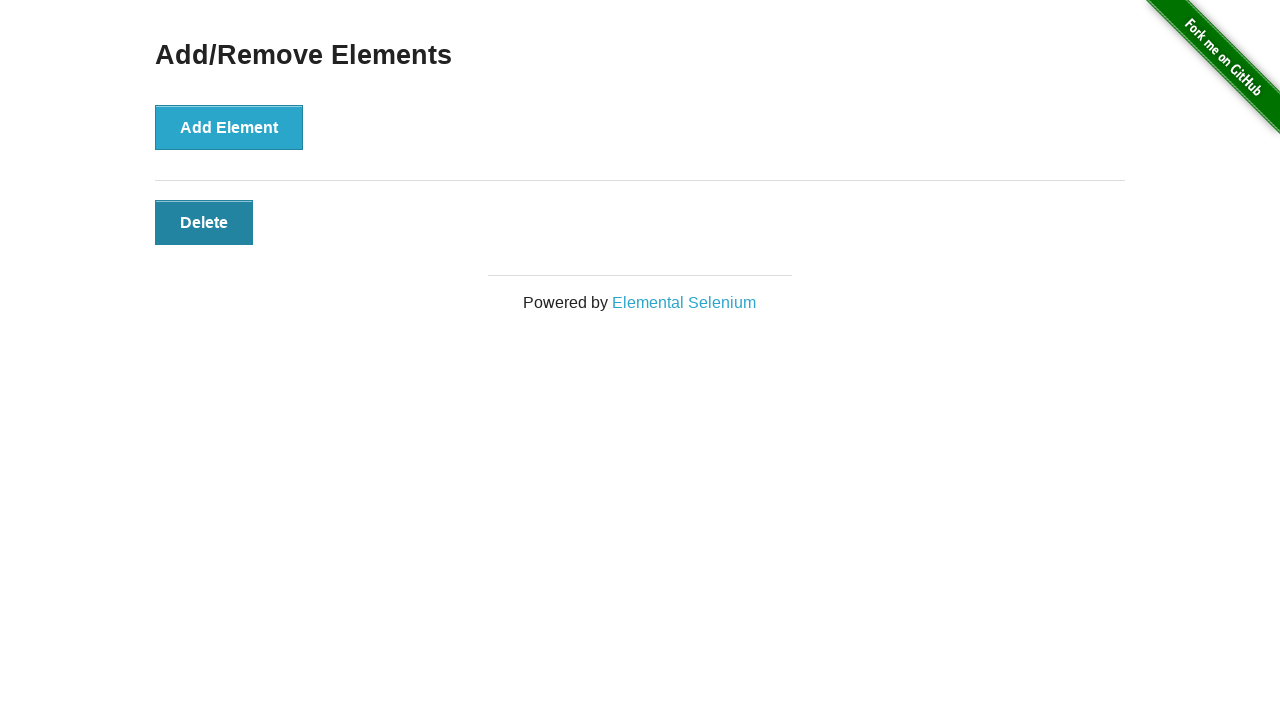

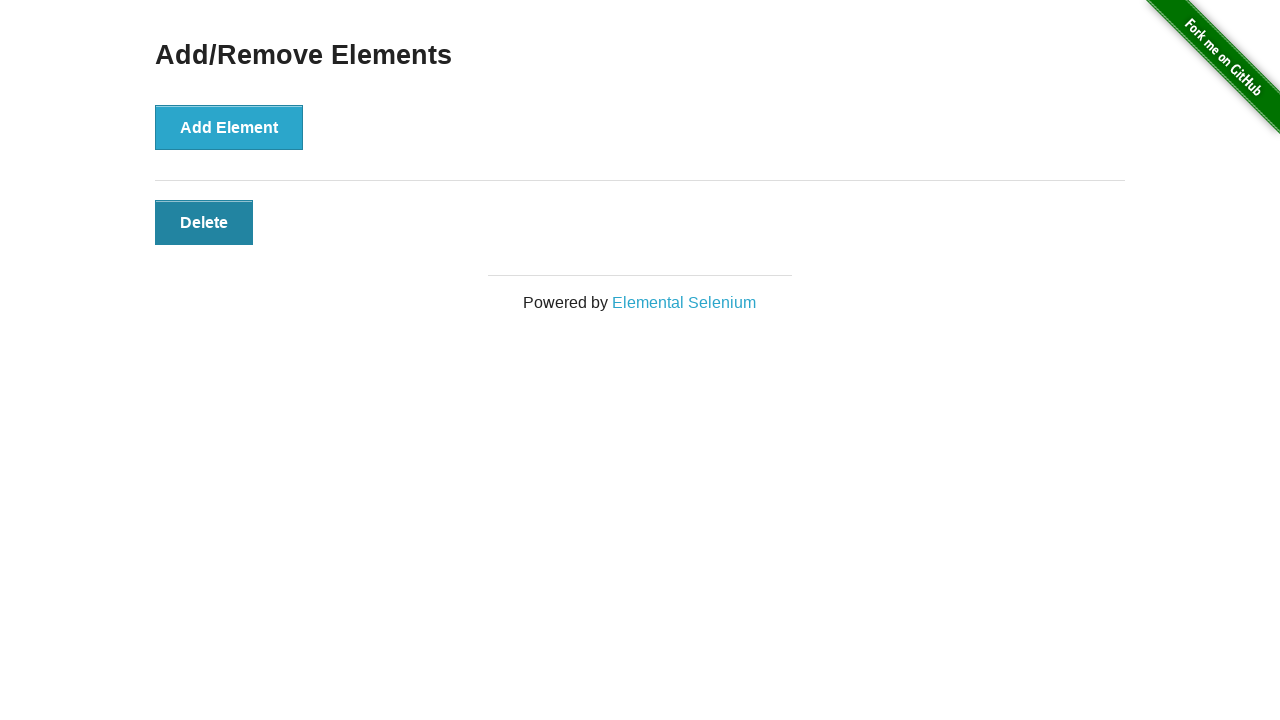